Tests file upload functionality by uploading a sample text file and verifying the upload success message appears with the correct filename.

Starting URL: https://the-internet.herokuapp.com/upload

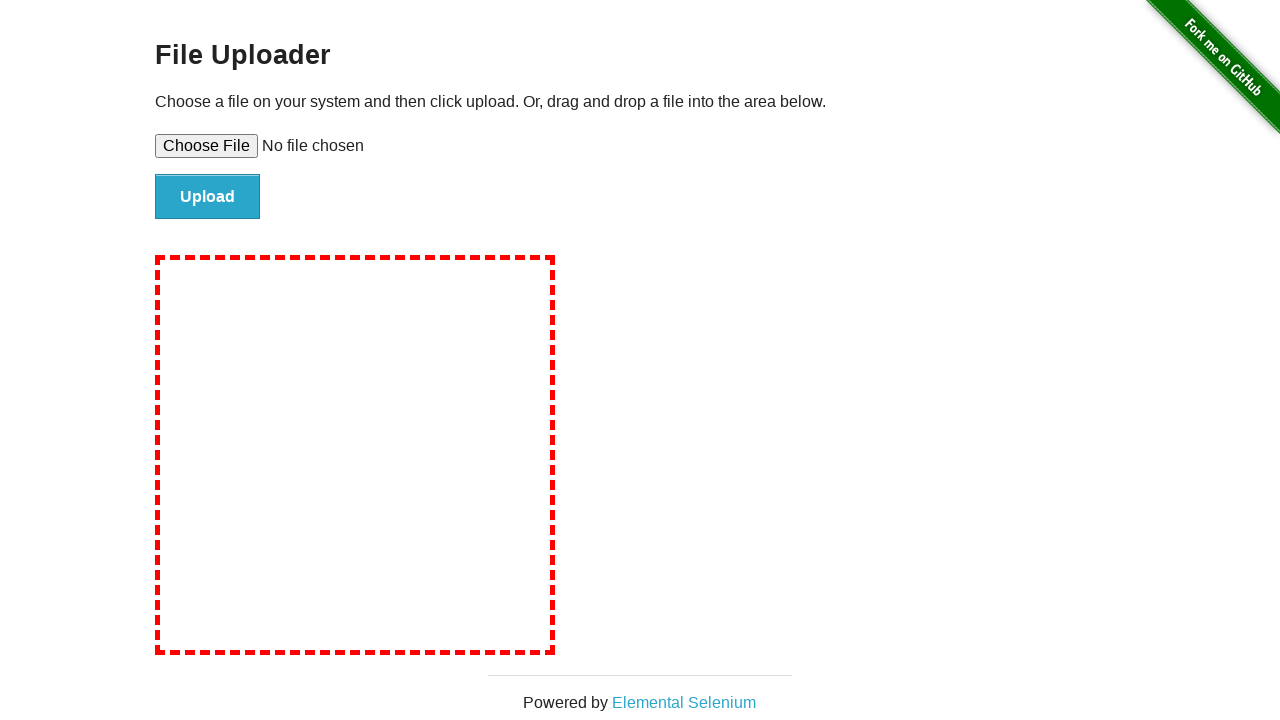

Created temporary sample.txt file for upload testing
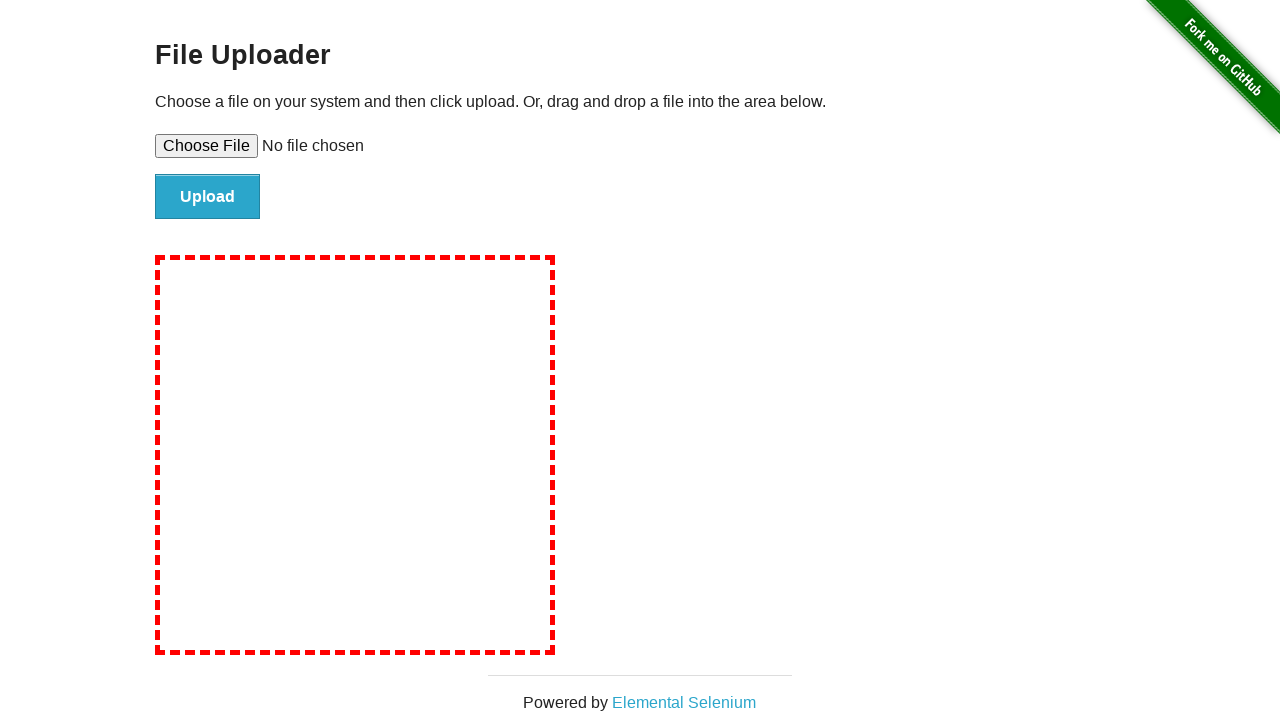

Set input files with sample.txt file path
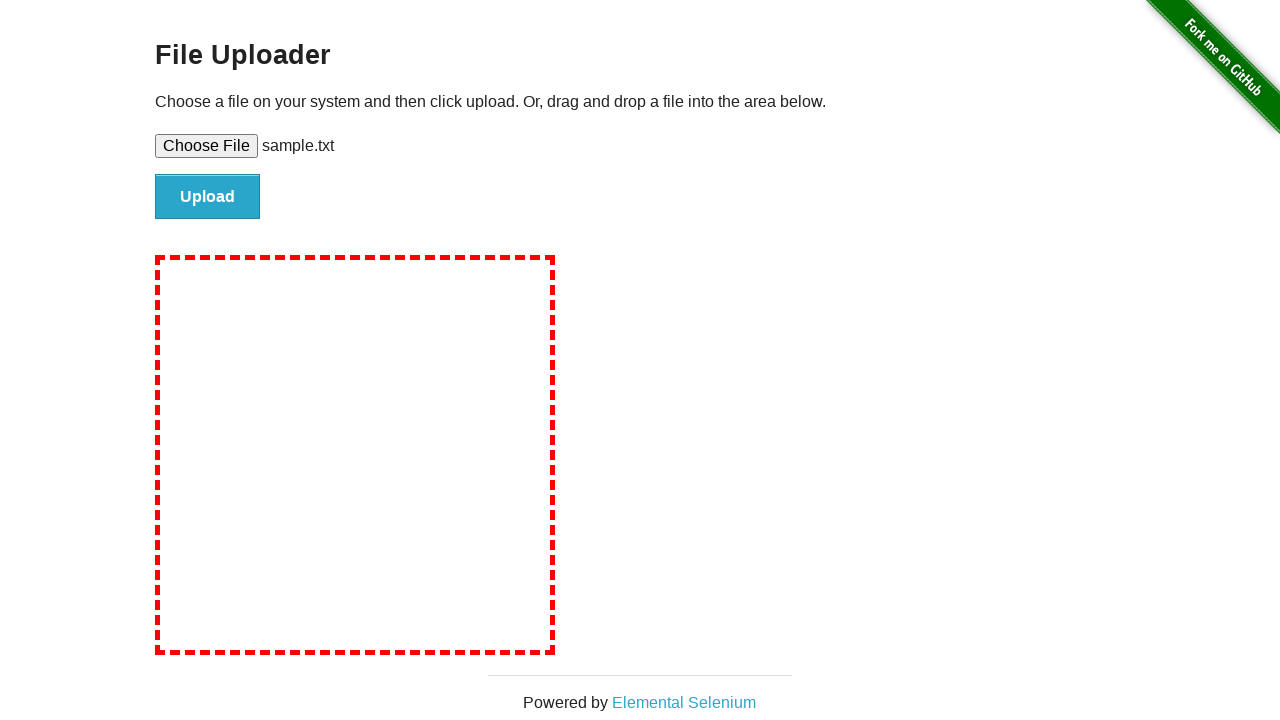

Clicked the upload button to submit the file at (208, 197) on #file-submit
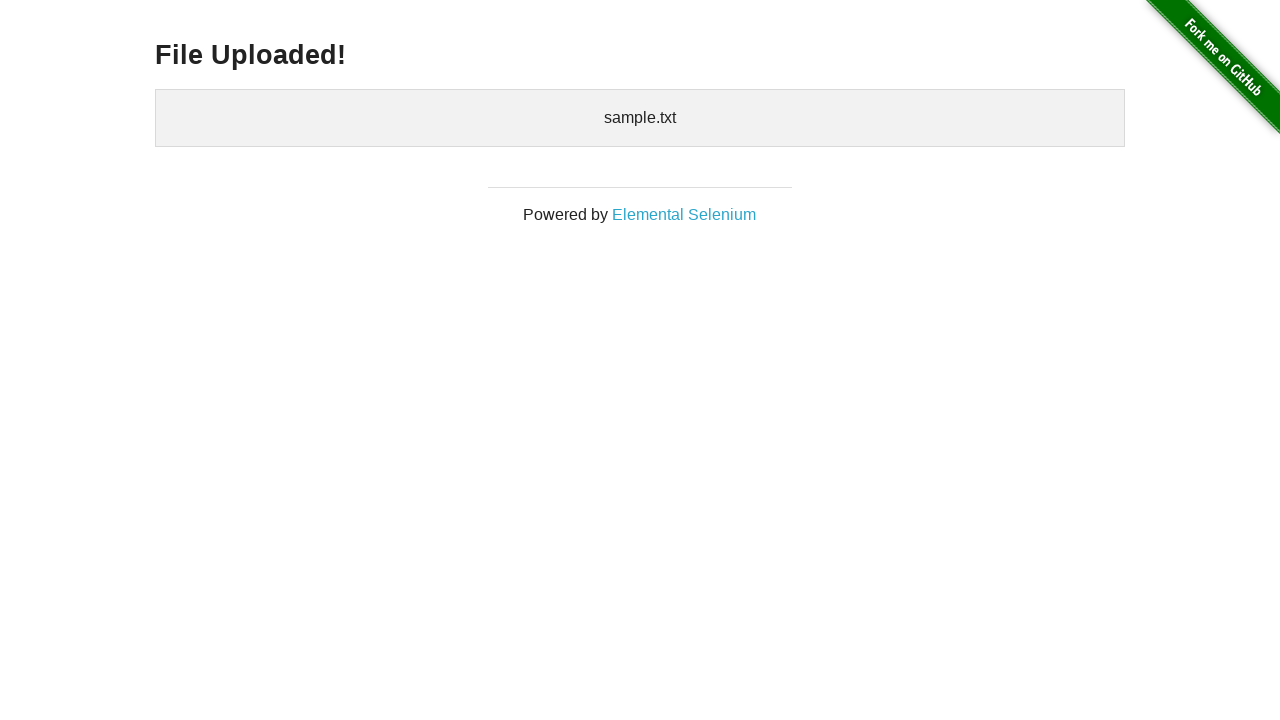

Success message heading appeared
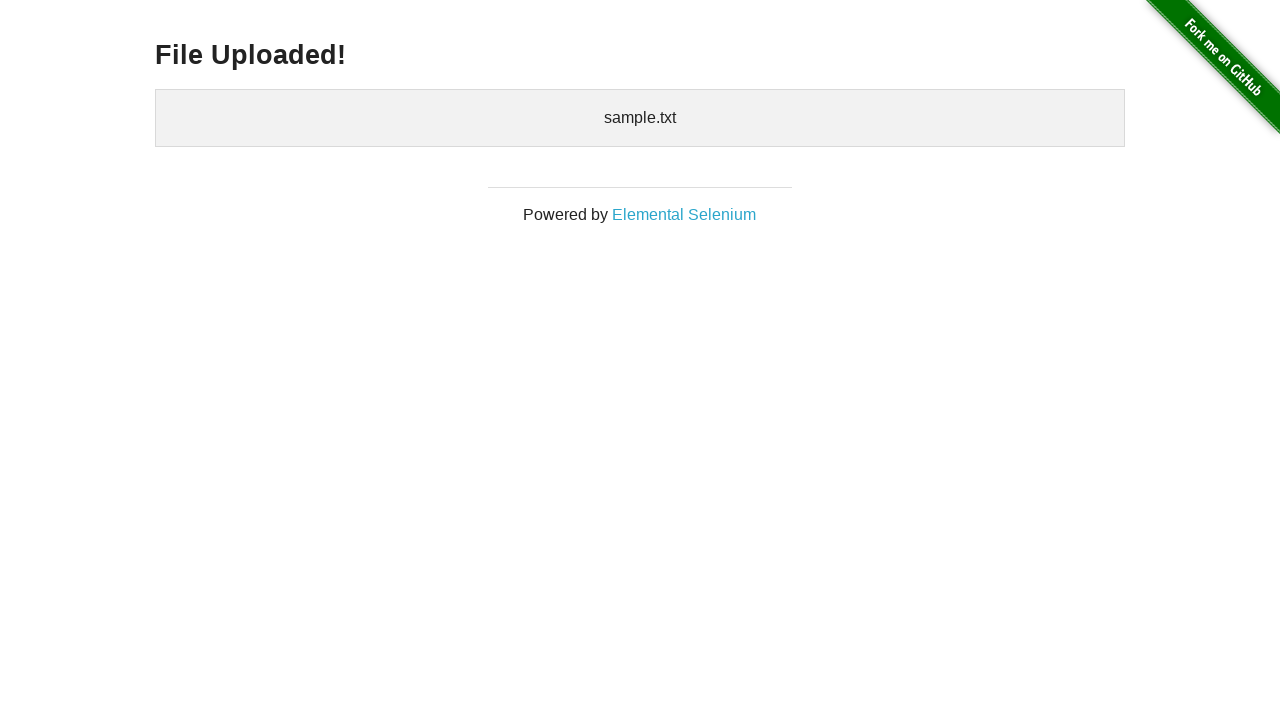

Verified 'File Uploaded!' message is present
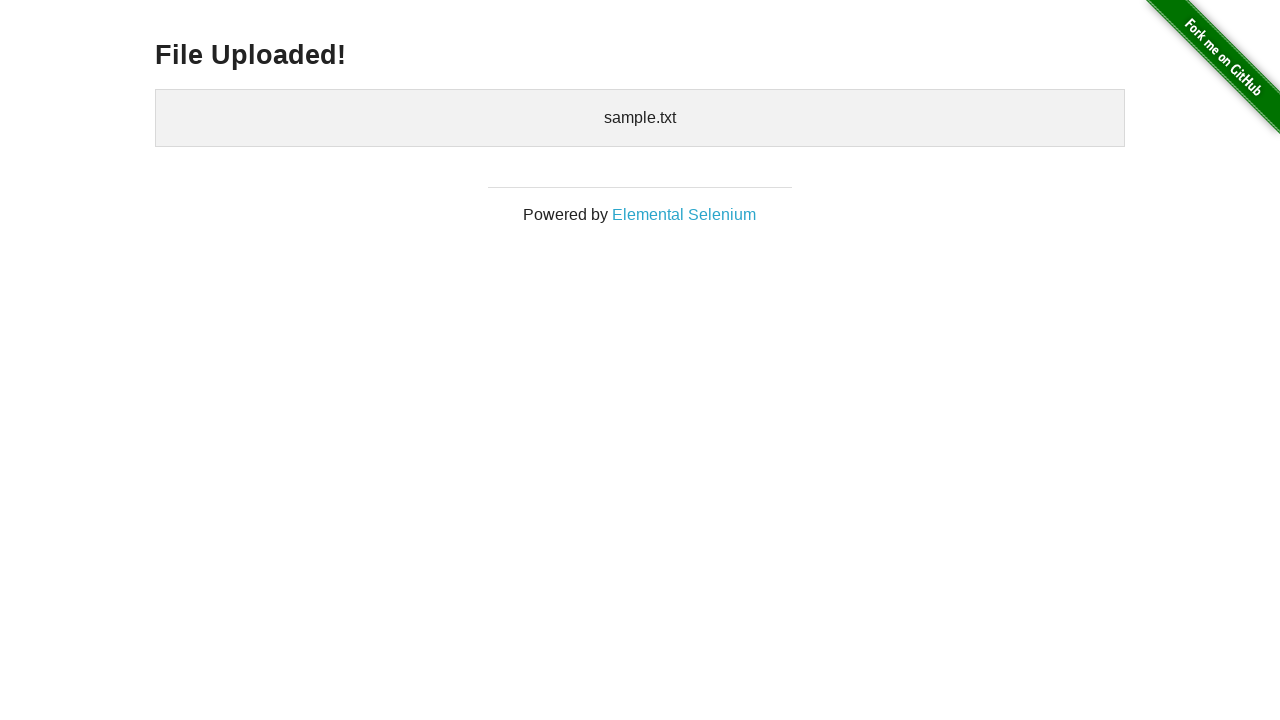

Verified uploaded filename 'sample.txt' is correctly displayed
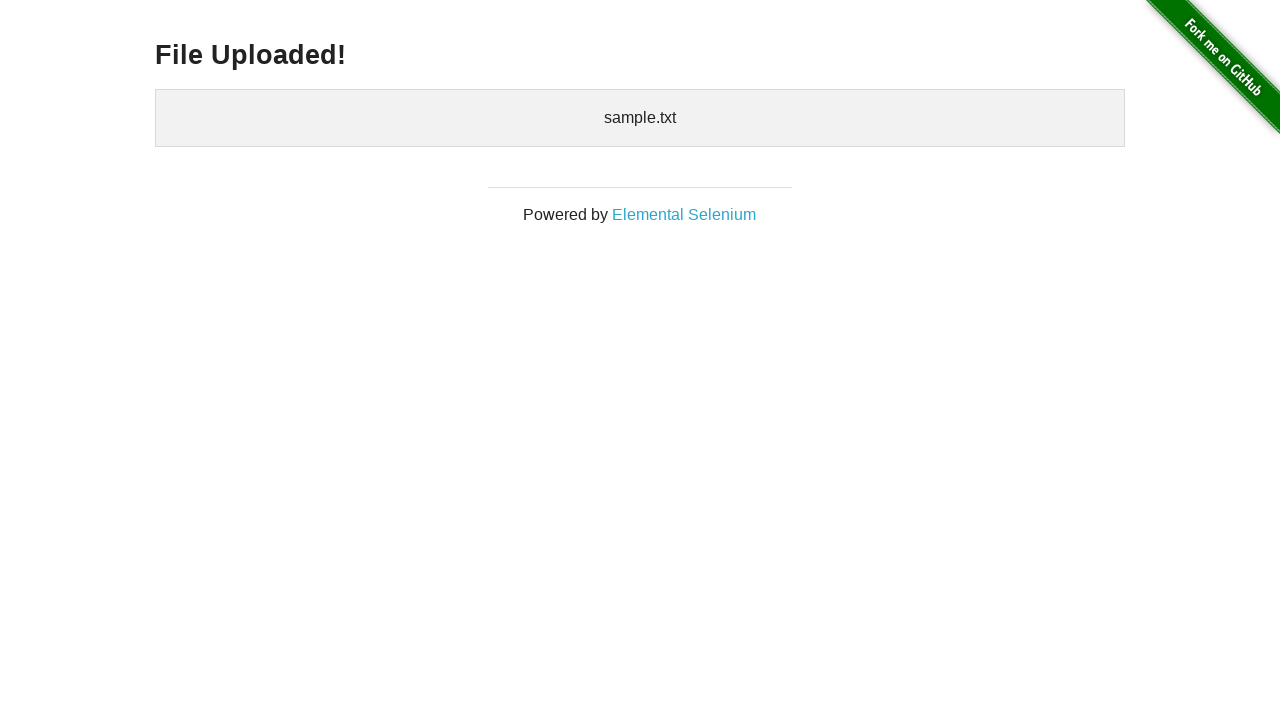

Cleaned up temporary sample.txt file
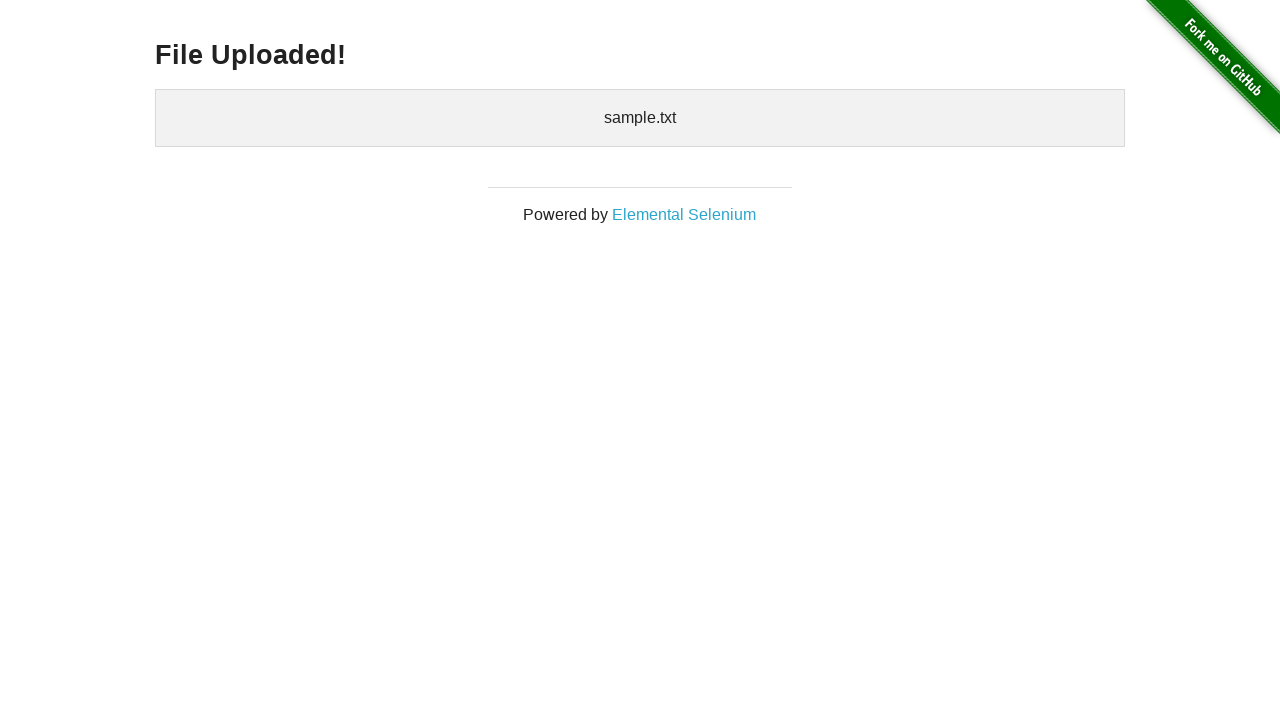

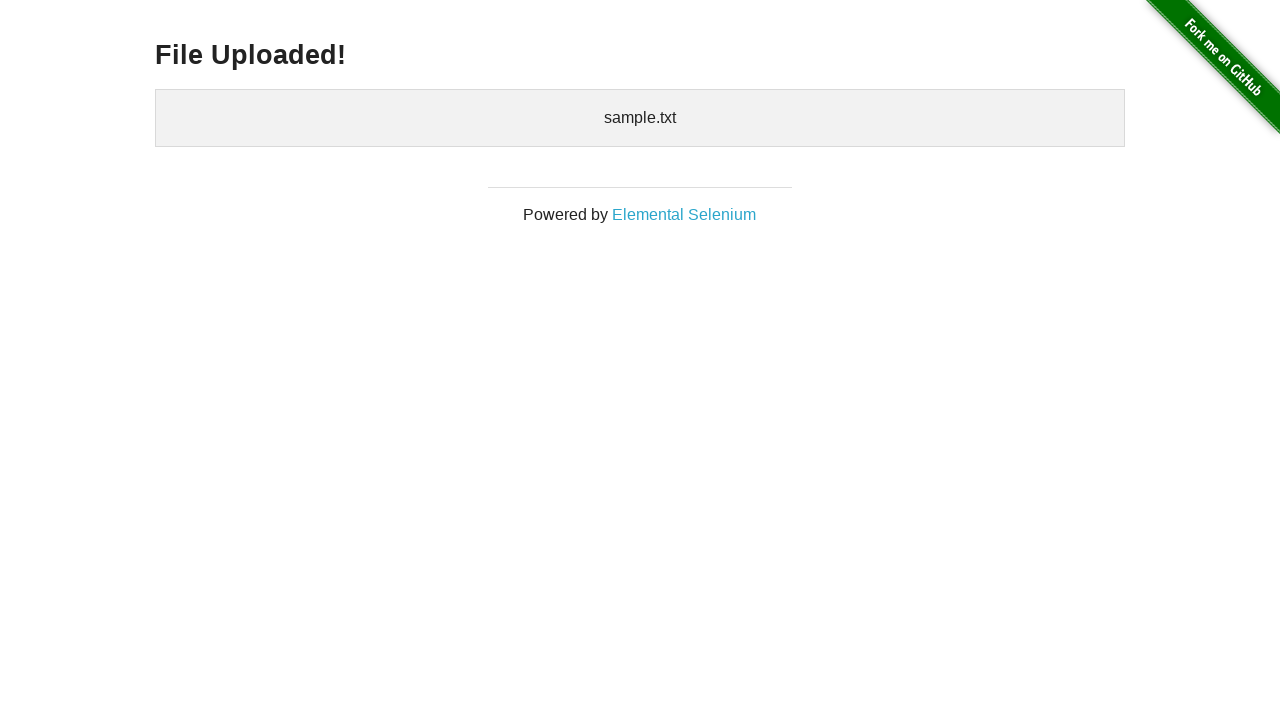